Tests JavaScript alert handling by clicking the alert button and accepting the alert

Starting URL: https://the-internet.herokuapp.com/javascript_alerts

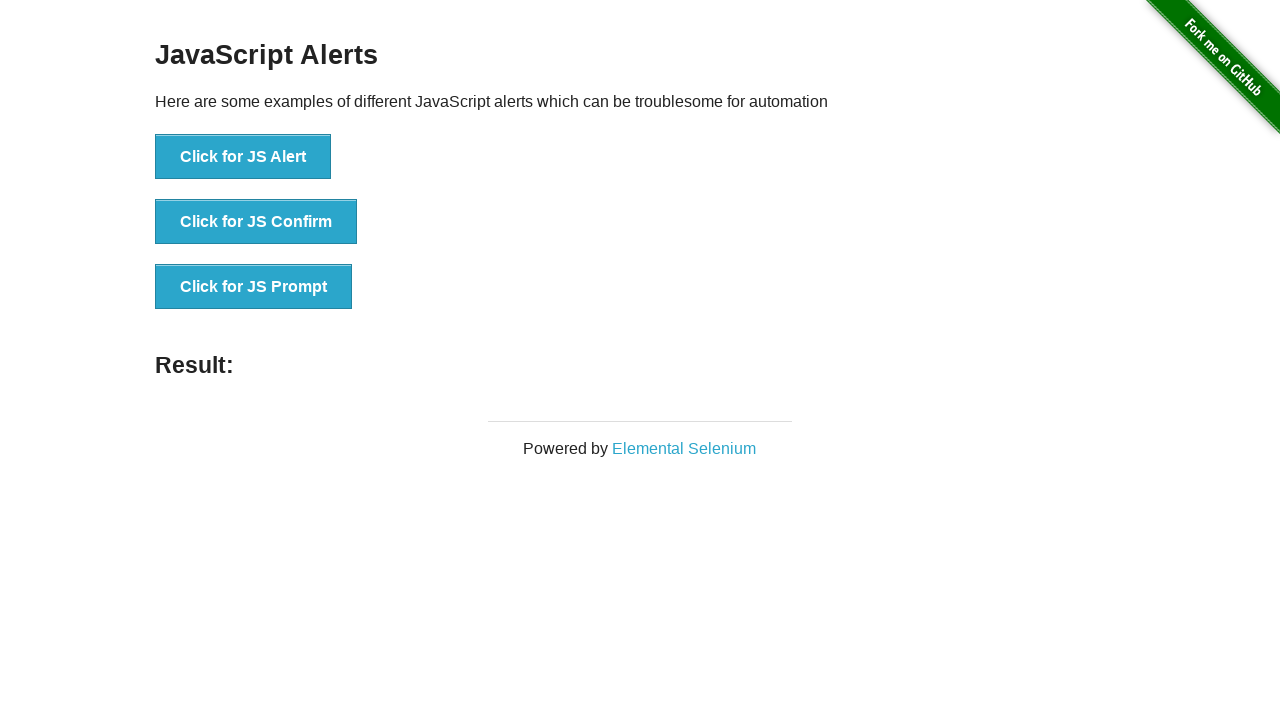

Clicked the 'Click for JS Alert' button at (243, 157) on //button[.="Click for JS Alert"]
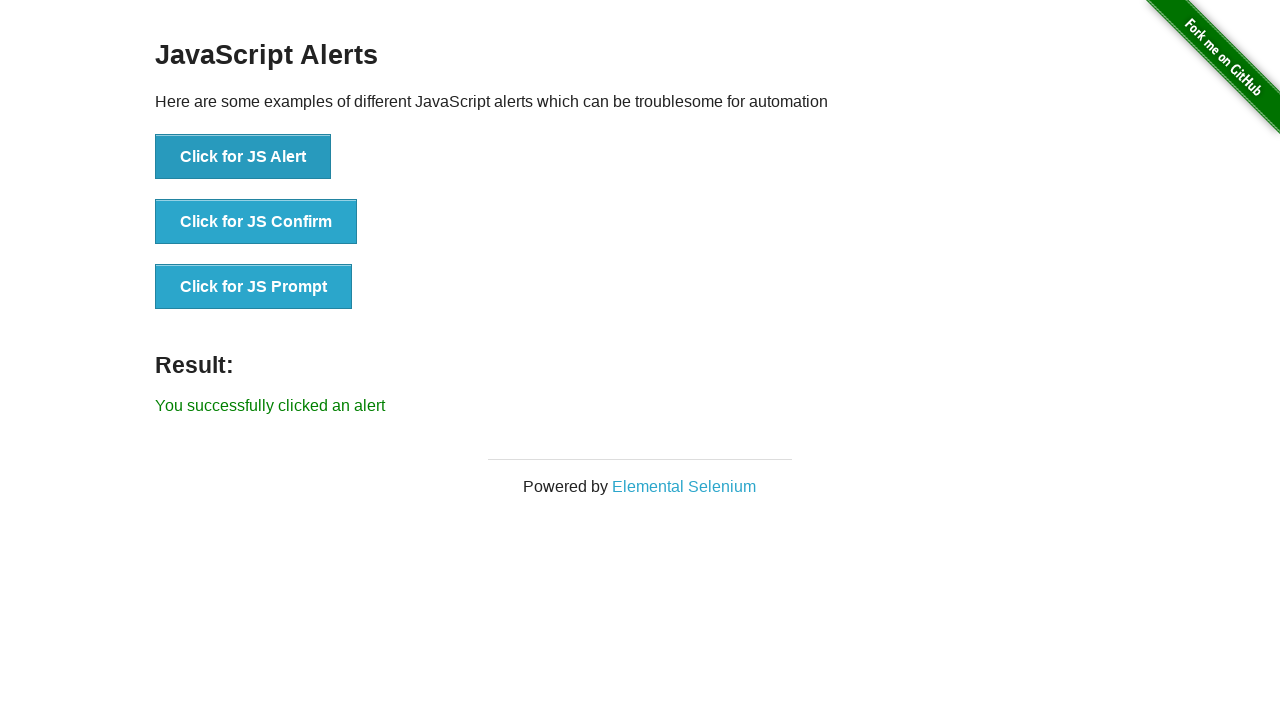

Set up dialog handler to accept the alert
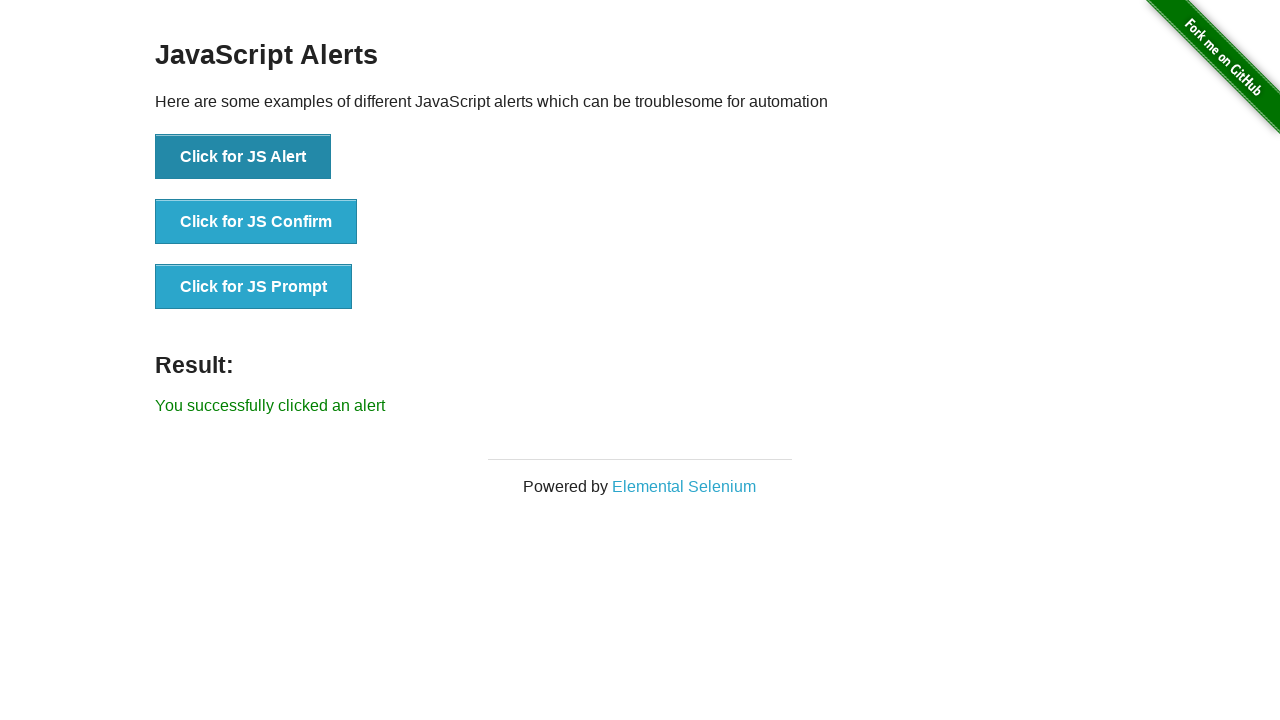

Alert was accepted and result message is now visible
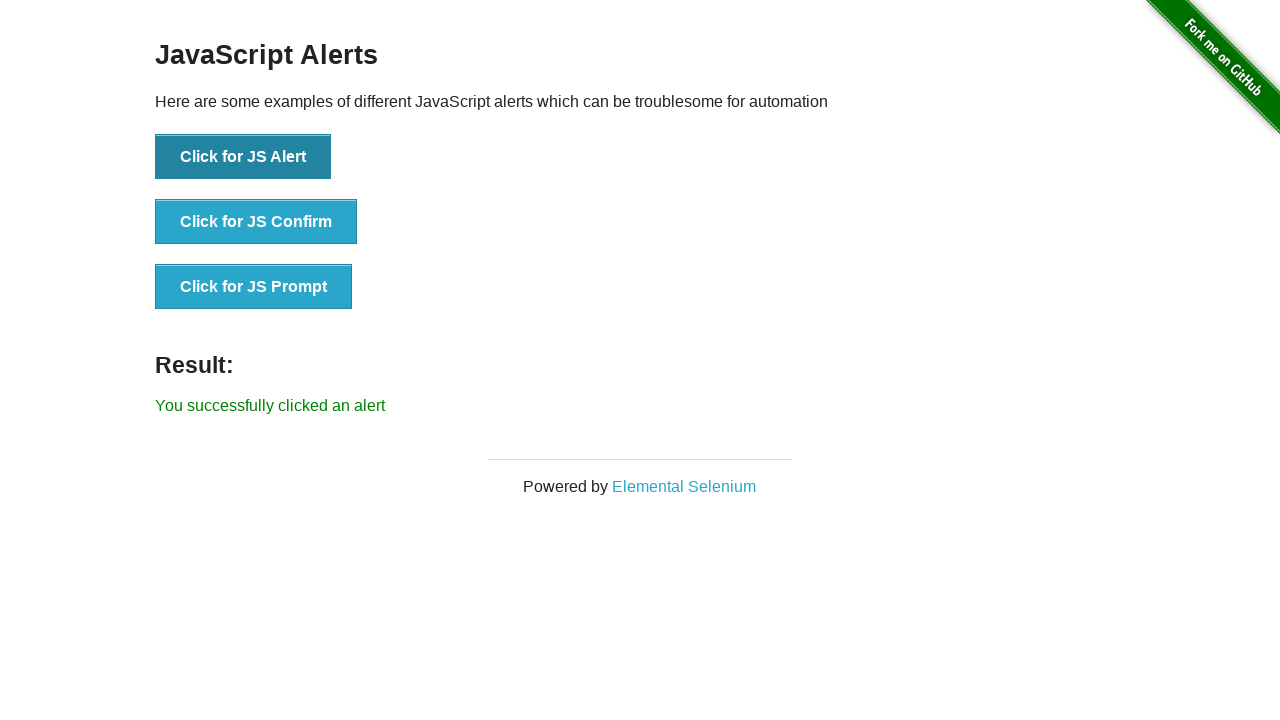

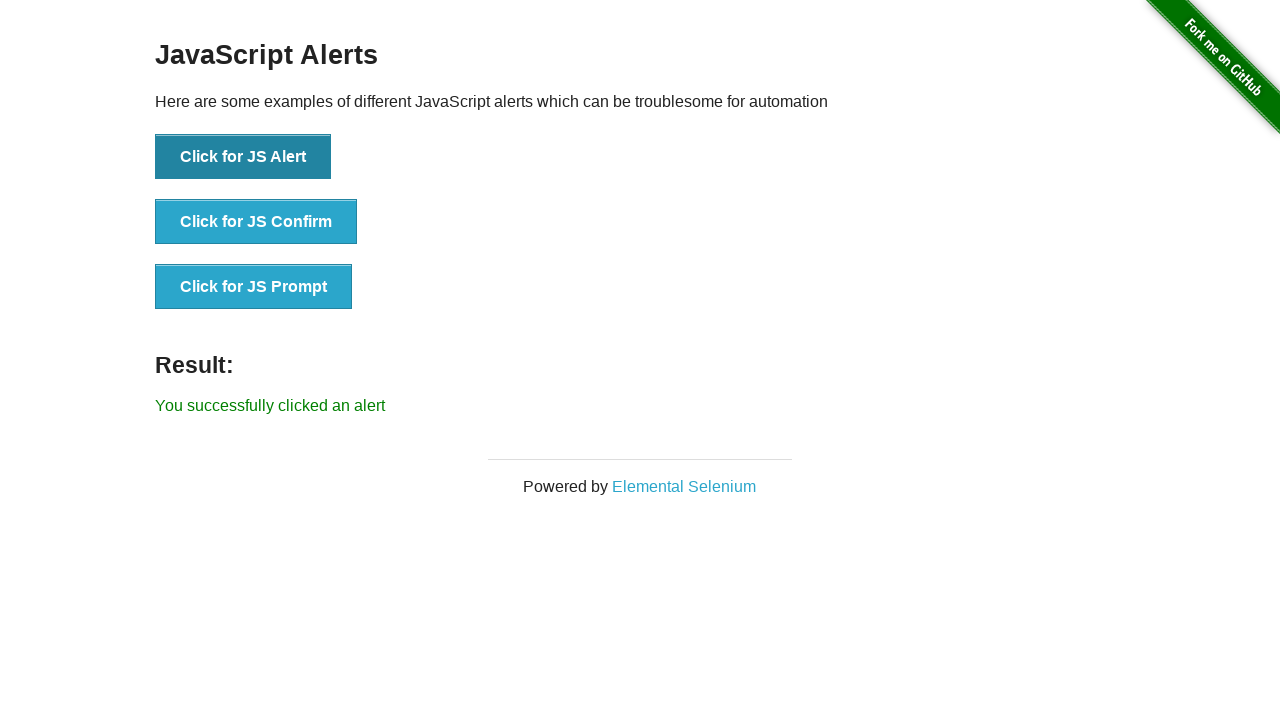